Tests dropdown/select element functionality on W3Schools by selecting options using different methods: by index, by visible text, and by value

Starting URL: https://www.w3schools.com/tags/tryit.asp?filename=tryhtml_select

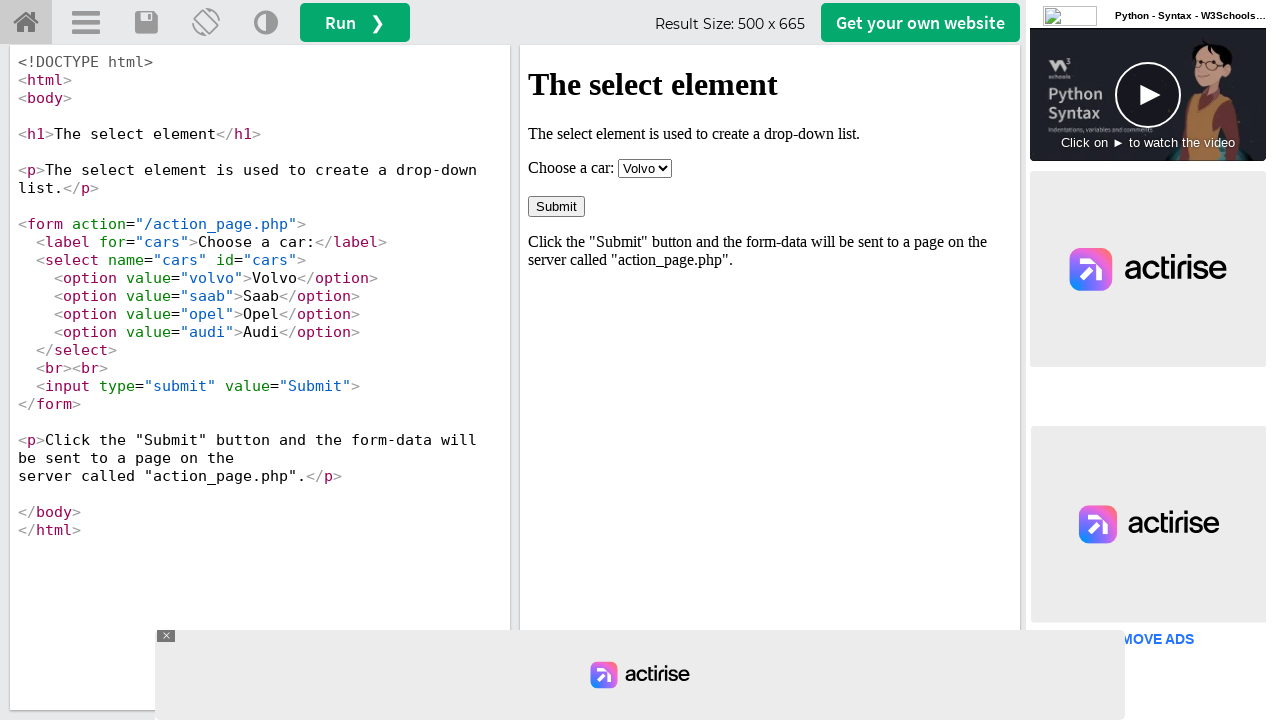

Located iframe with ID 'iframeResult' containing the select element
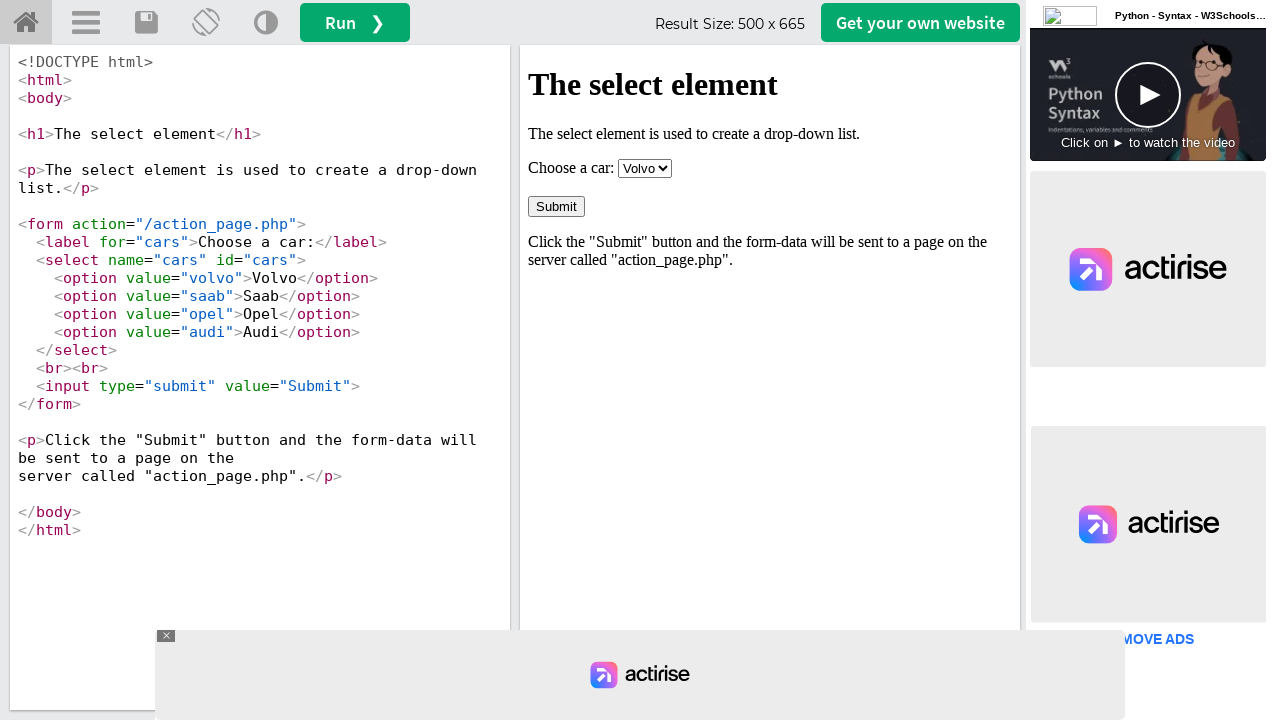

Selected 4th option (Audi) by index from dropdown on #iframeResult >> internal:control=enter-frame >> select[name='cars']
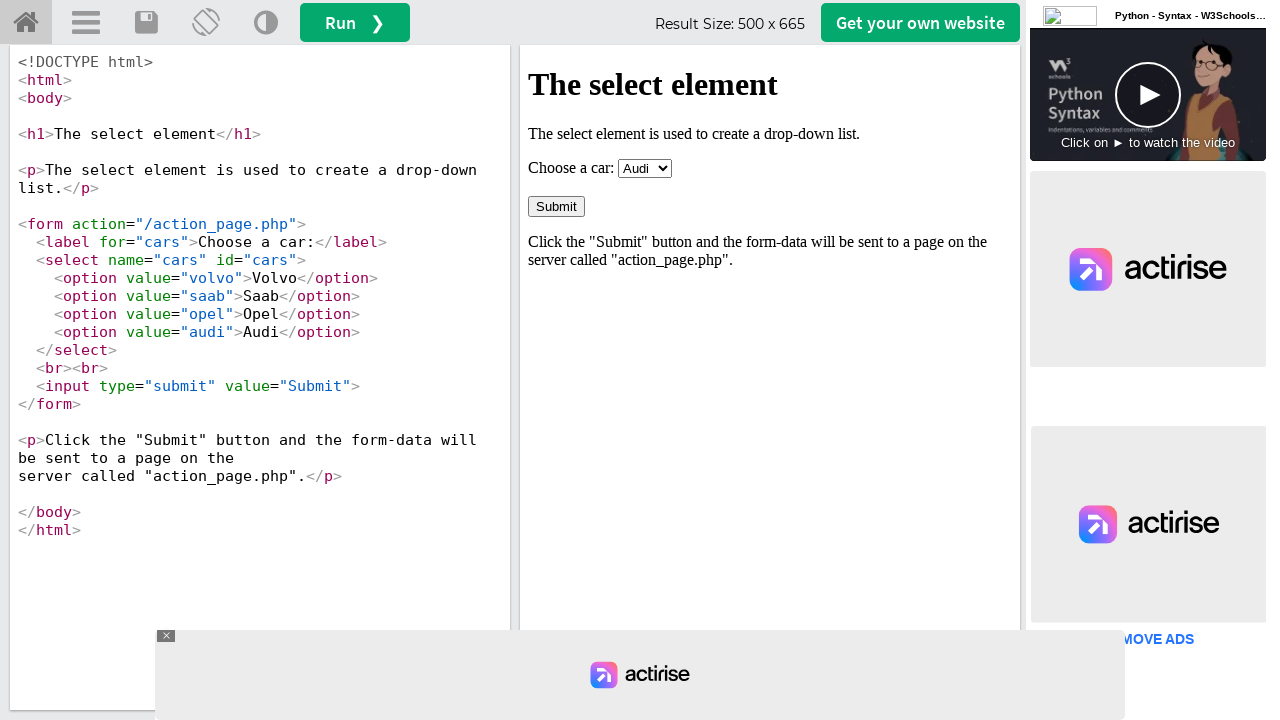

Waited 1 second for visual confirmation after selecting by index
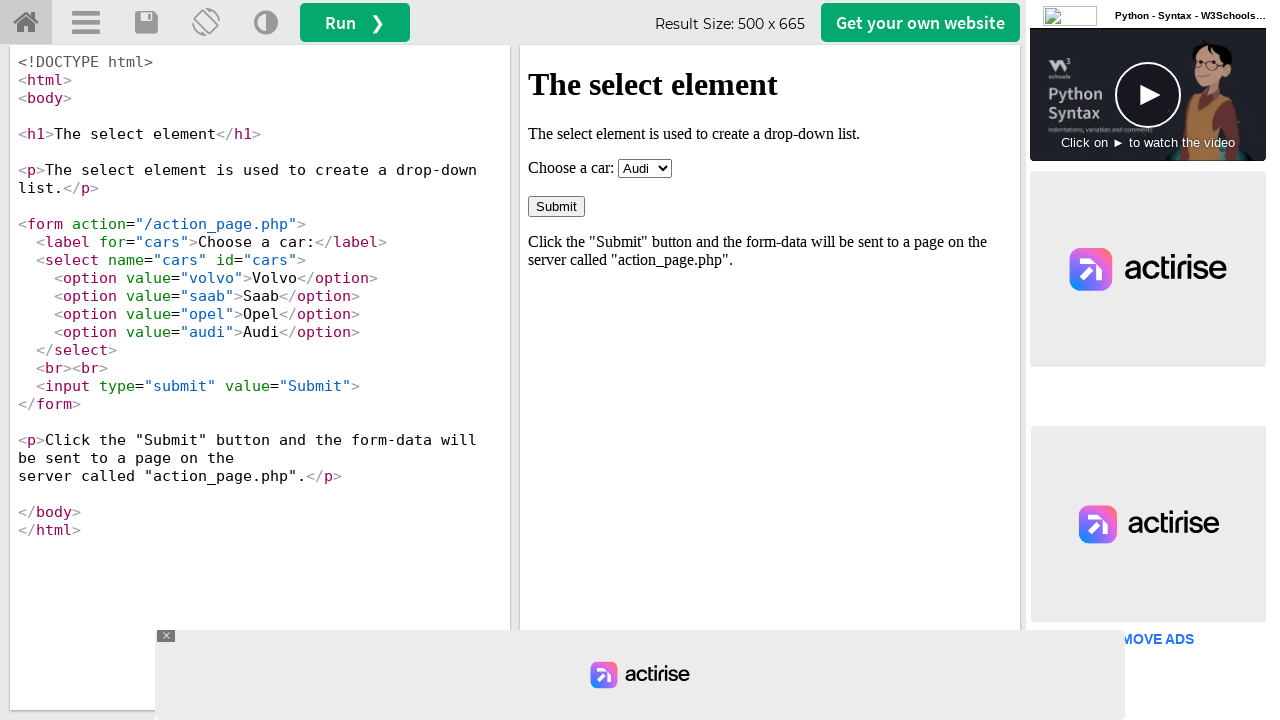

Selected 'Volvo' option by visible text from dropdown on #iframeResult >> internal:control=enter-frame >> select[name='cars']
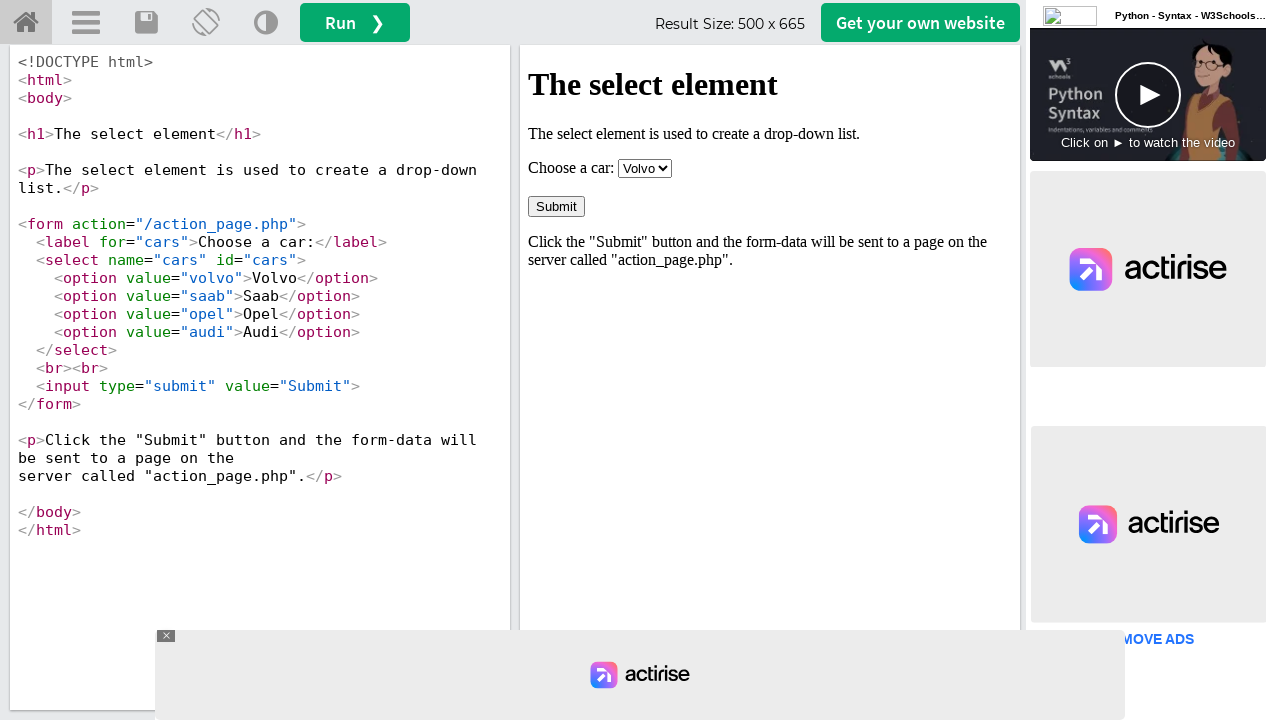

Waited 1 second for visual confirmation after selecting by label
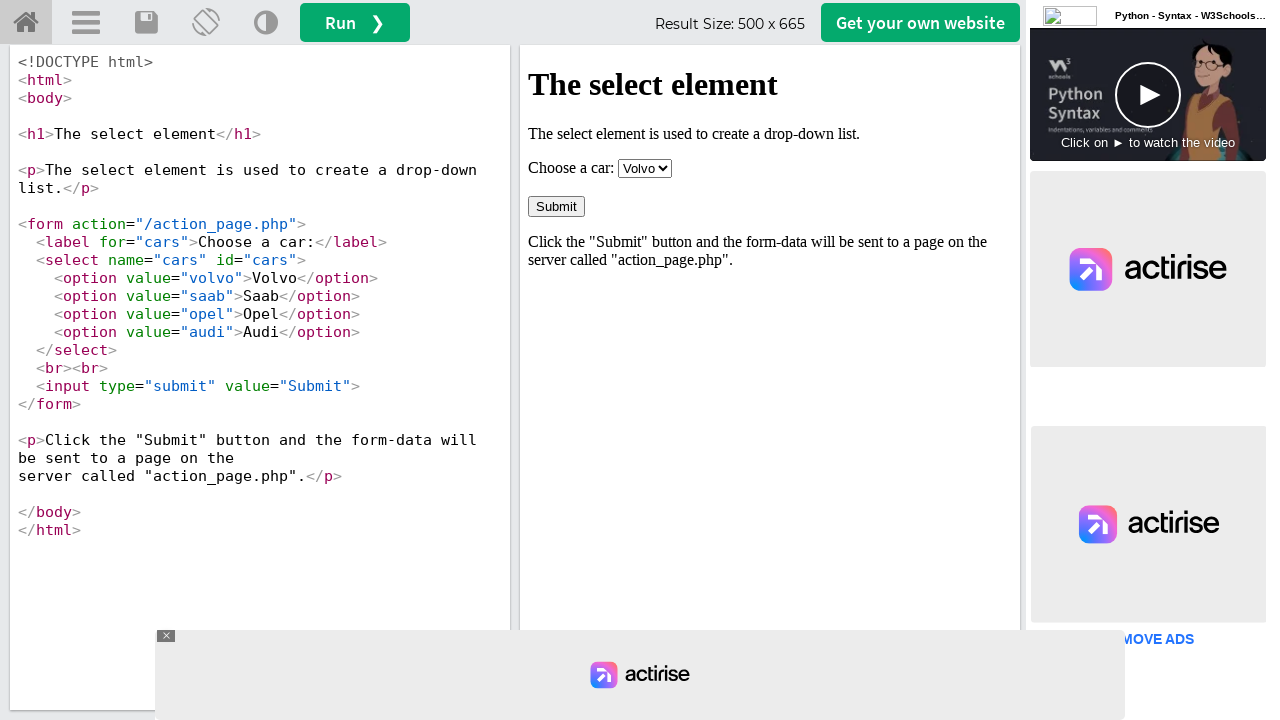

Selected option with value 'saab' from dropdown on #iframeResult >> internal:control=enter-frame >> select[name='cars']
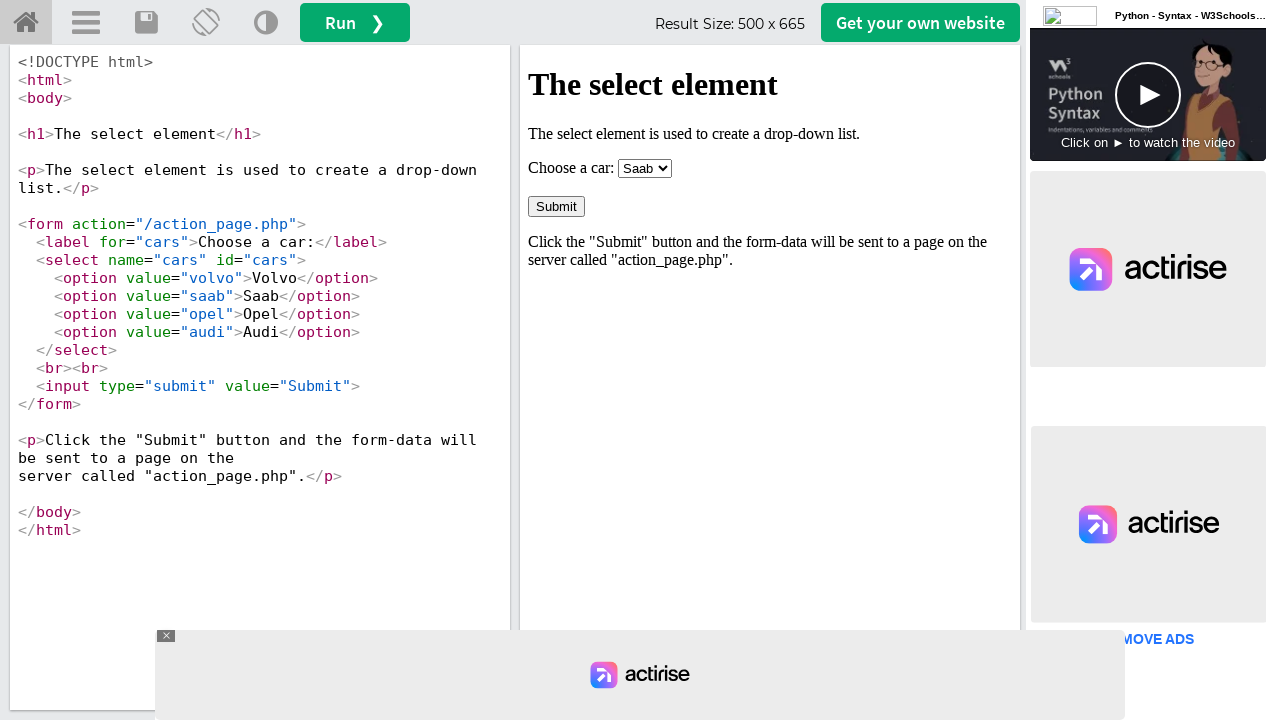

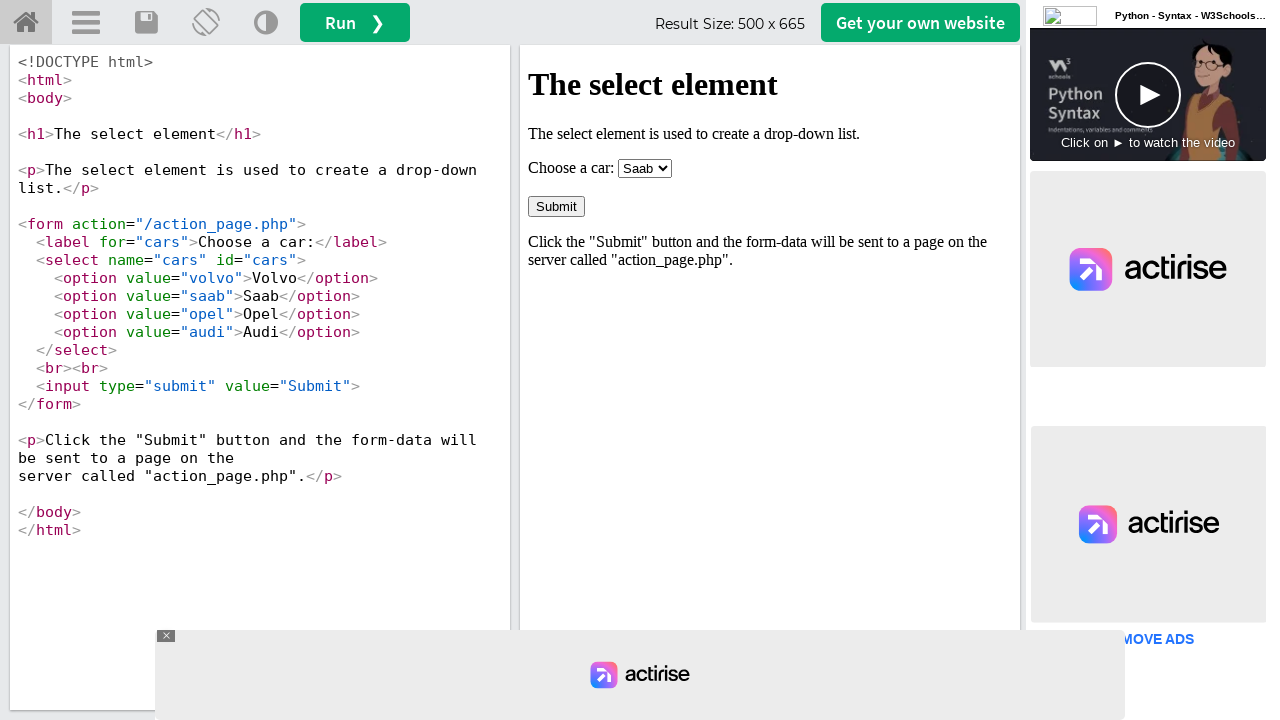